Tests sorting the Due column on a table with helpful semantic markup by clicking the dues header and verifying the column sorts in ascending order.

Starting URL: http://the-internet.herokuapp.com/tables

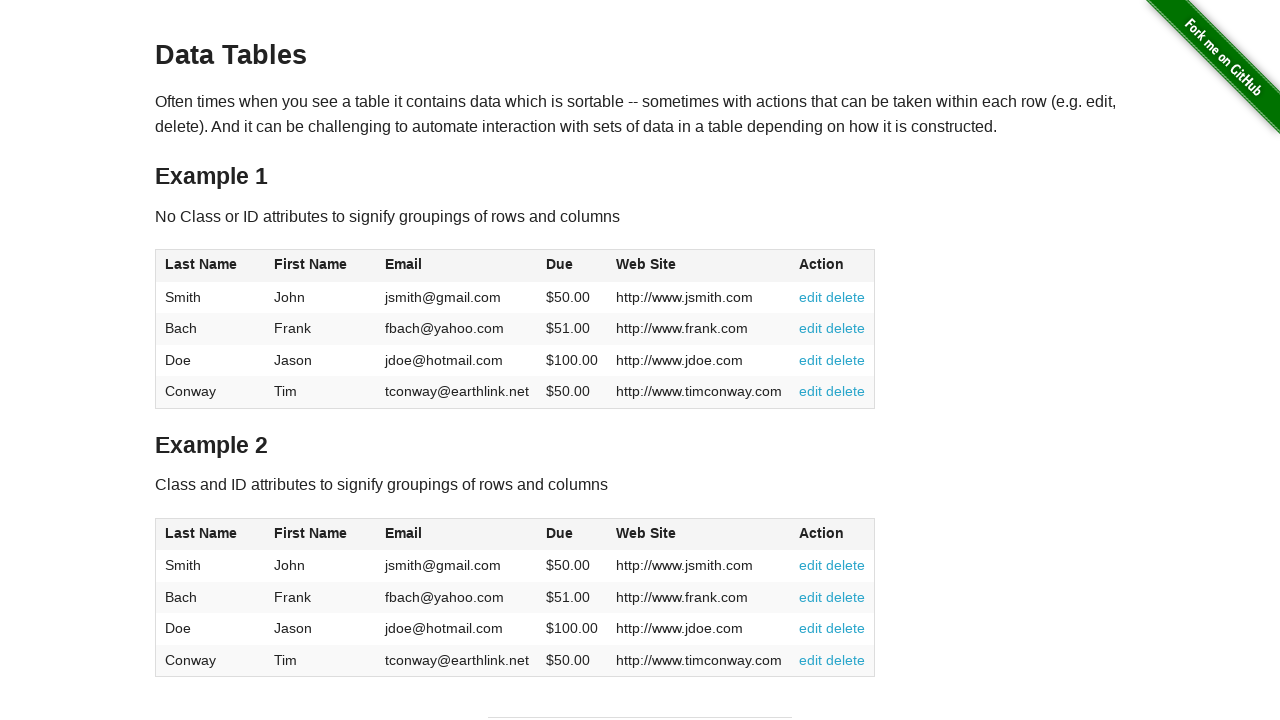

Clicked the Due column header to sort at (560, 533) on #table2 thead .dues
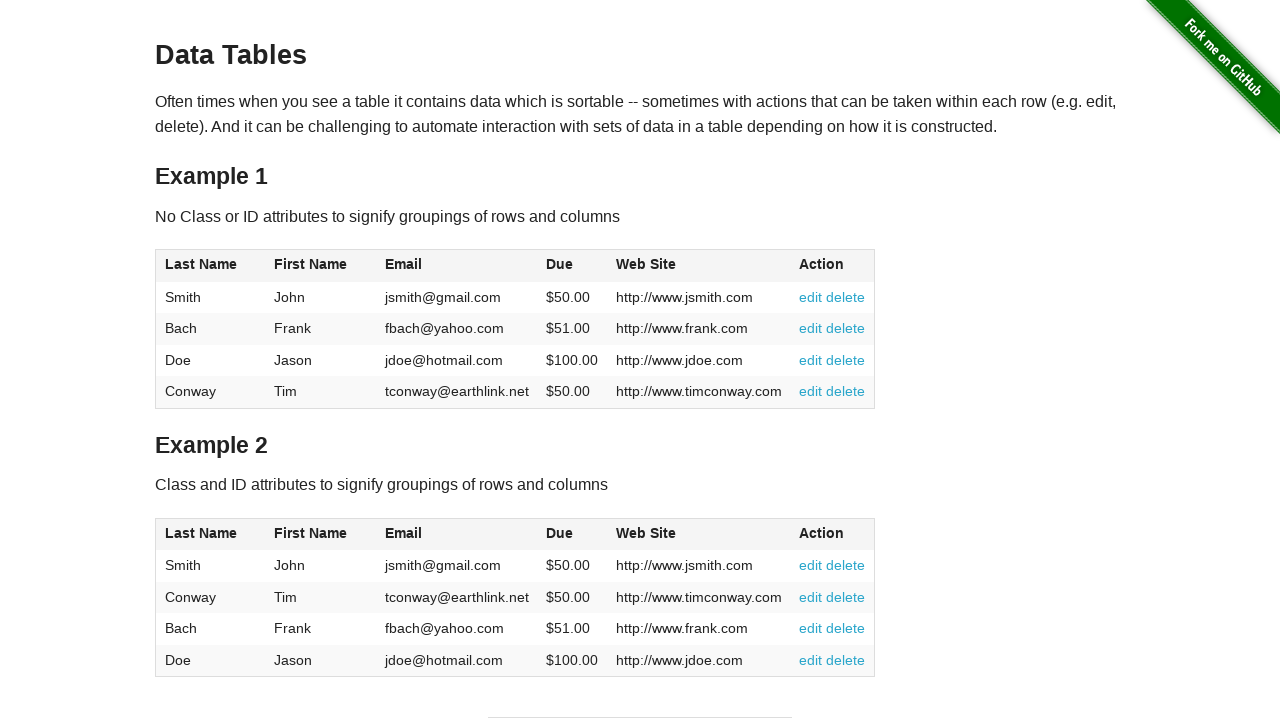

Table Due column data loaded and sorted in ascending order
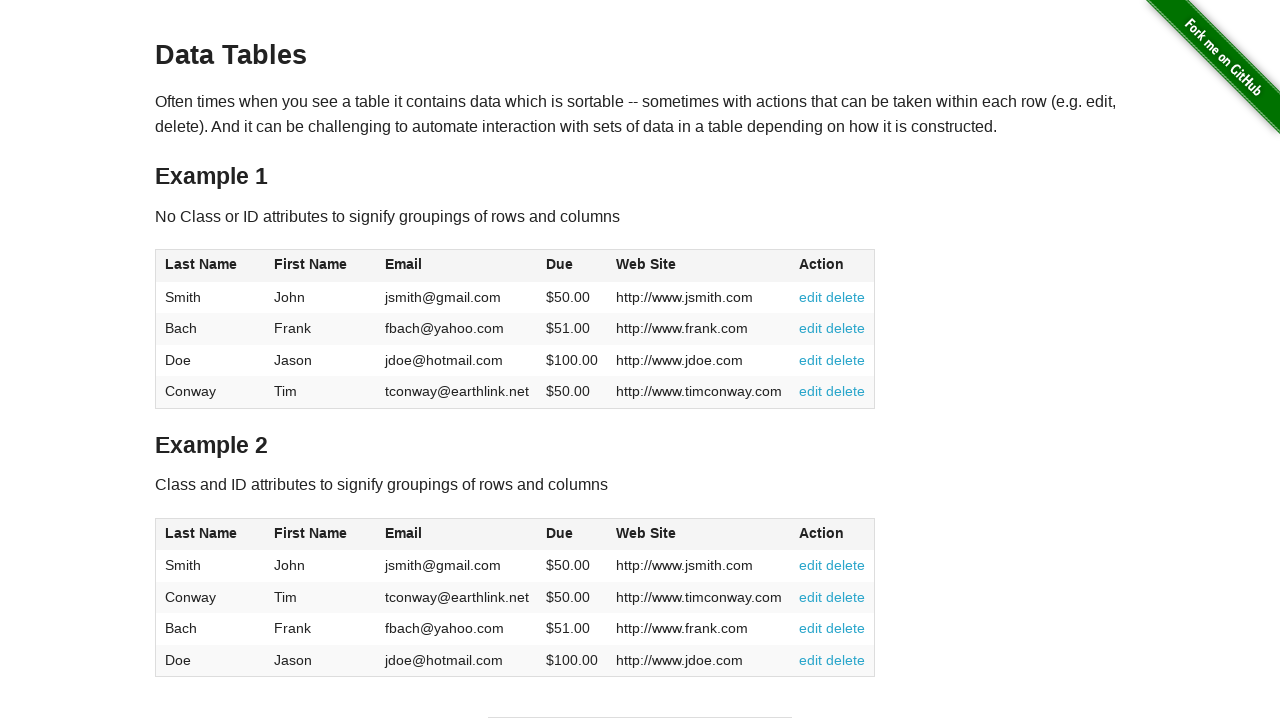

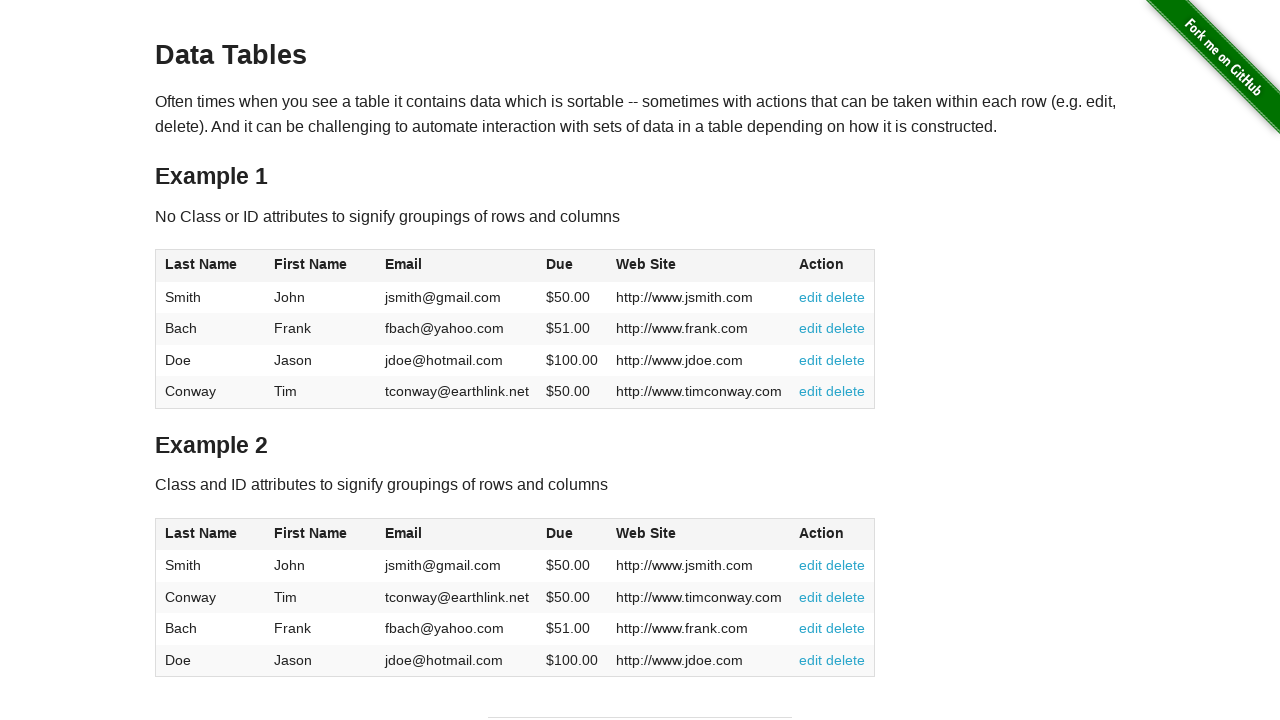